Tests drag and drop functionality by dragging an image element into a box element

Starting URL: https://formy-project.herokuapp.com/dragdrop

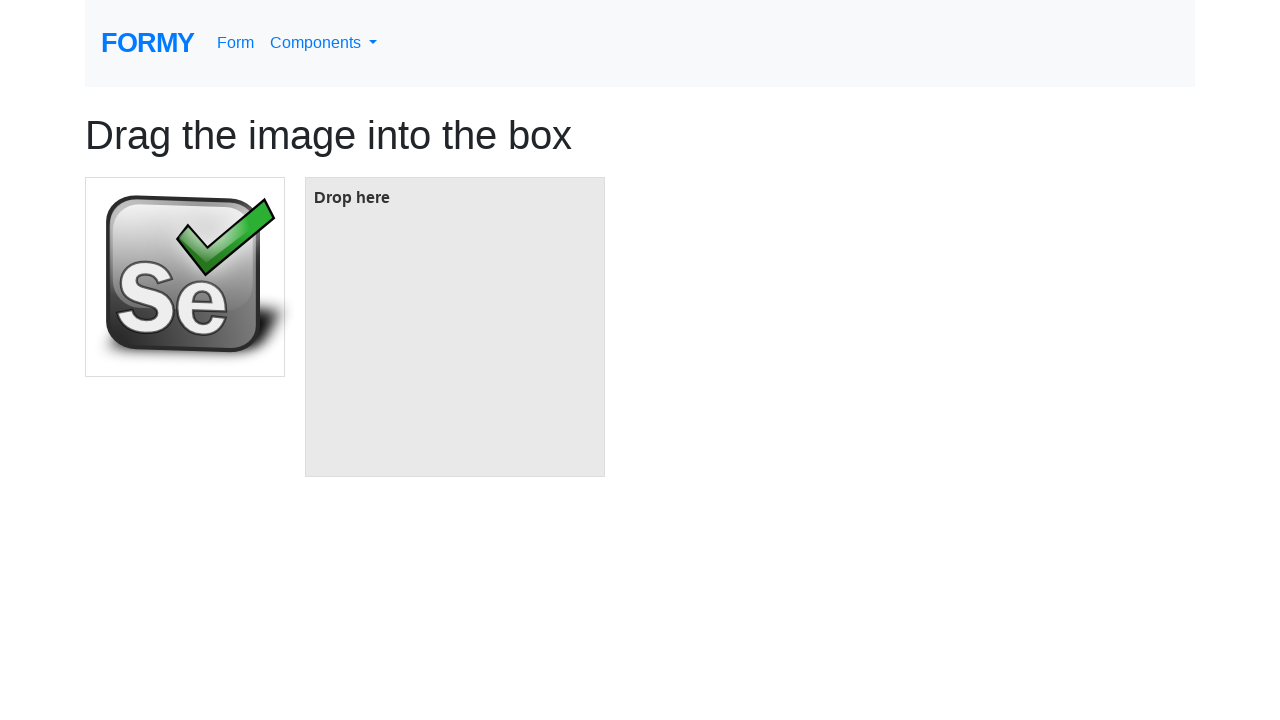

Located image element with ID 'image'
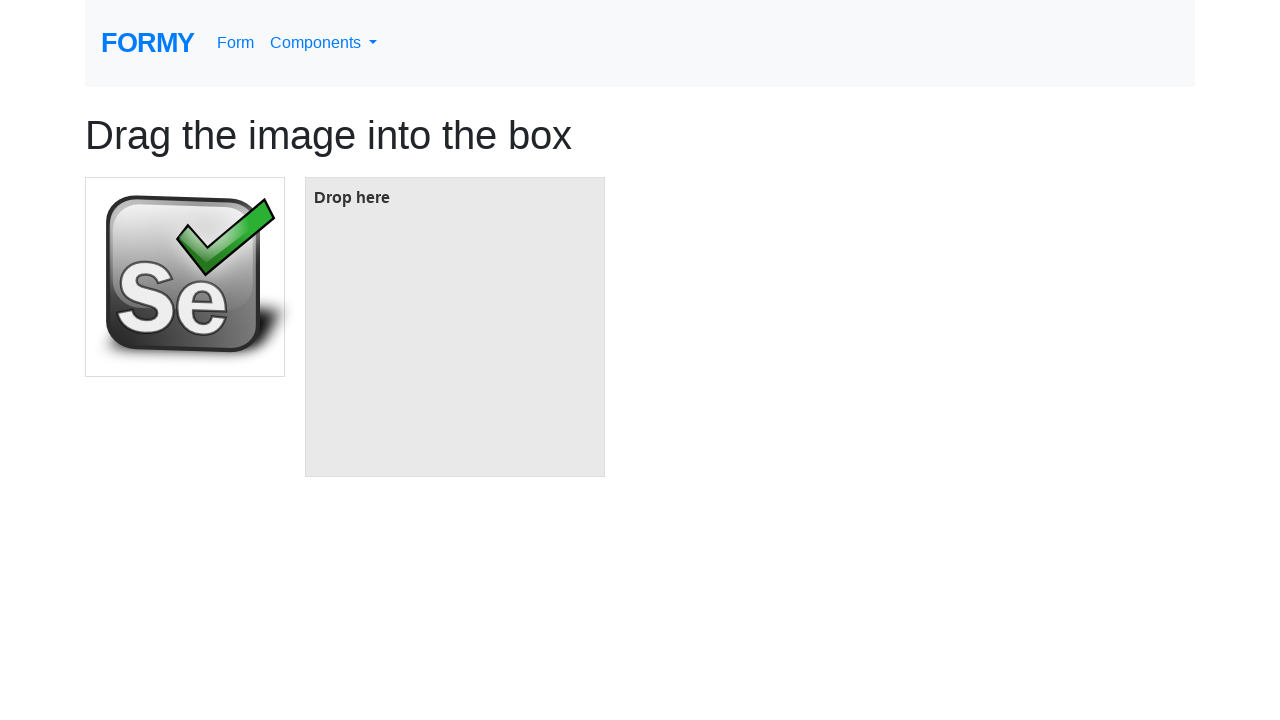

Located box element with ID 'box'
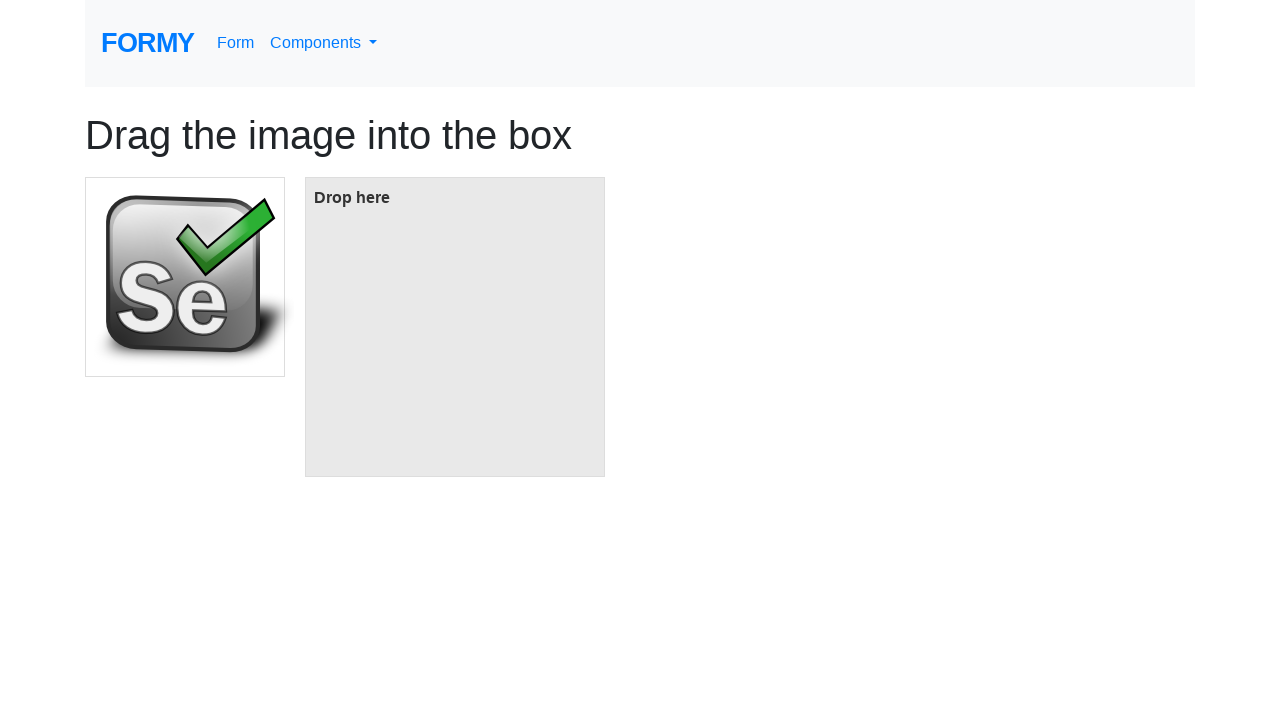

Dragged image element into box element at (455, 327)
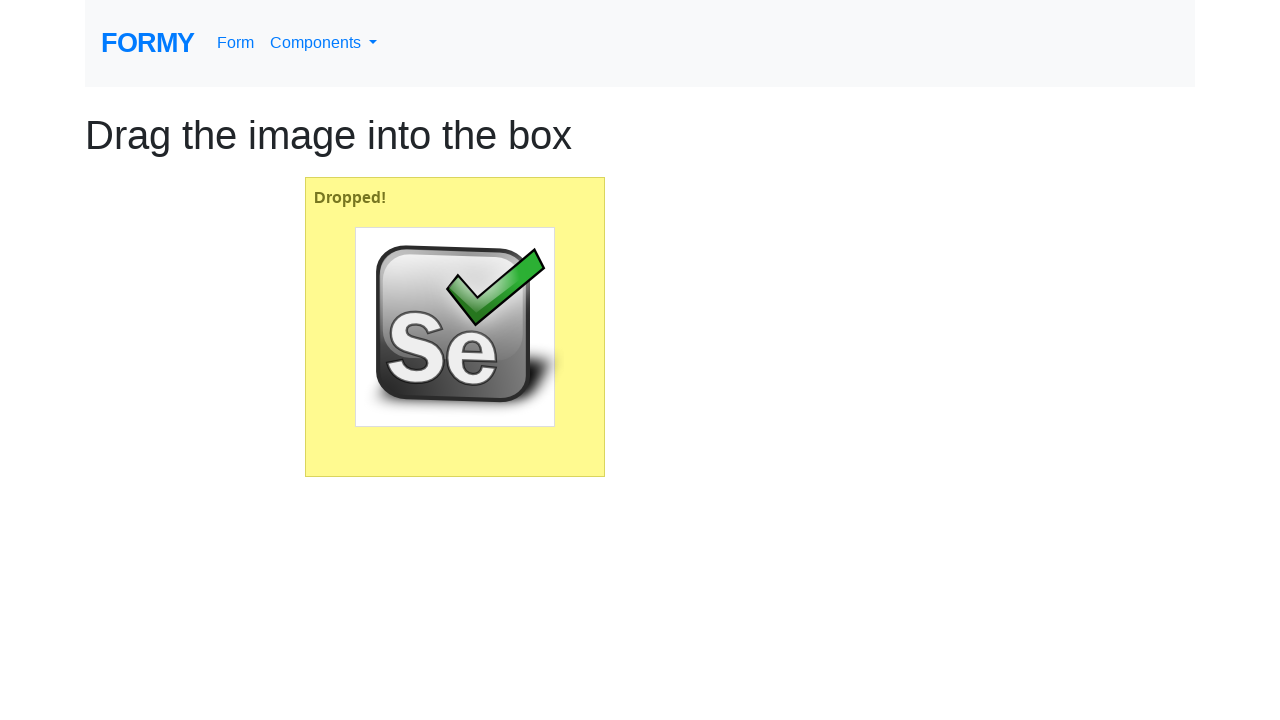

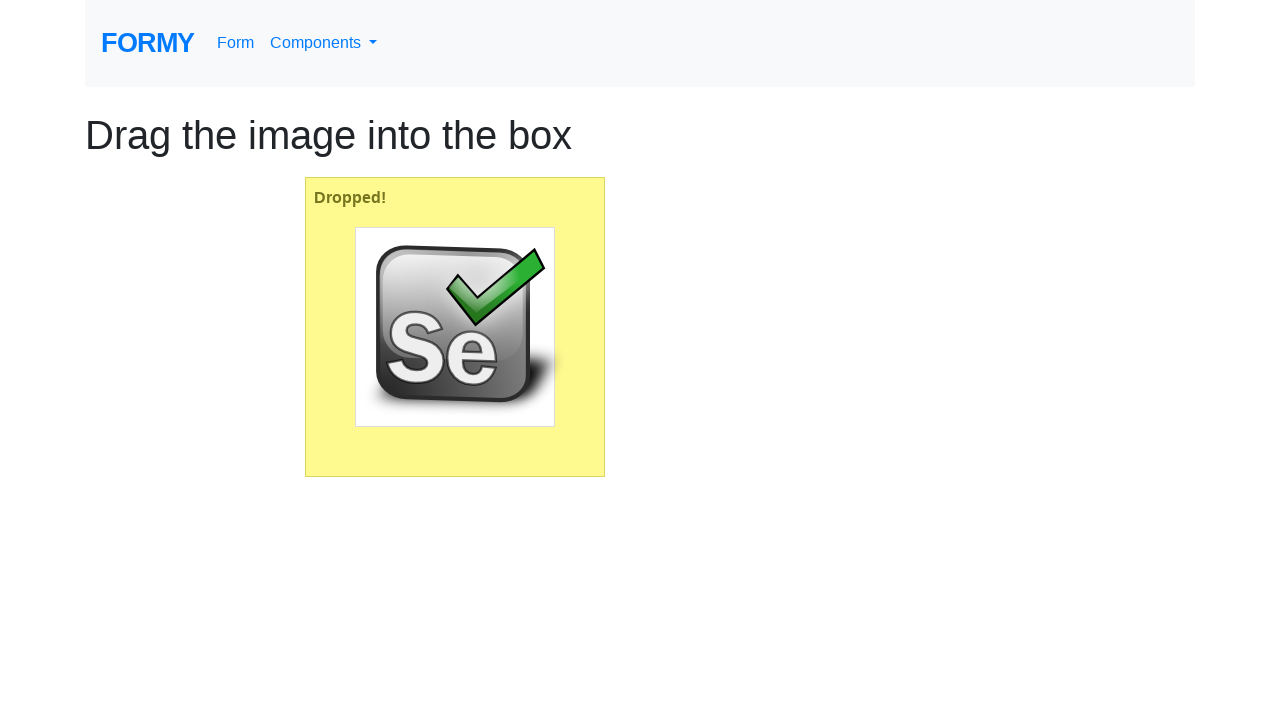